Tests add/remove elements functionality by clicking the Add Element button twice, then clicking Delete once, and verifying one element remains

Starting URL: https://the-internet.herokuapp.com/add_remove_elements/

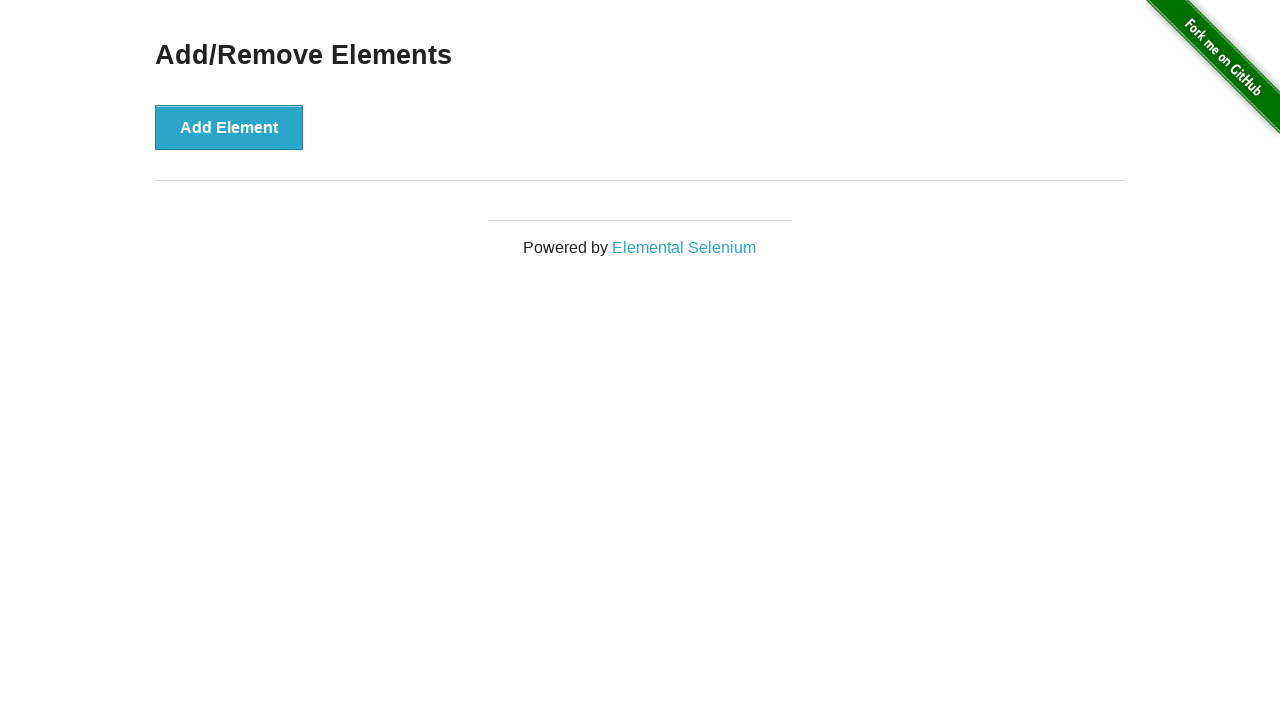

Clicked Add Element button (first time) at (229, 127) on xpath=//button[text()='Add Element']
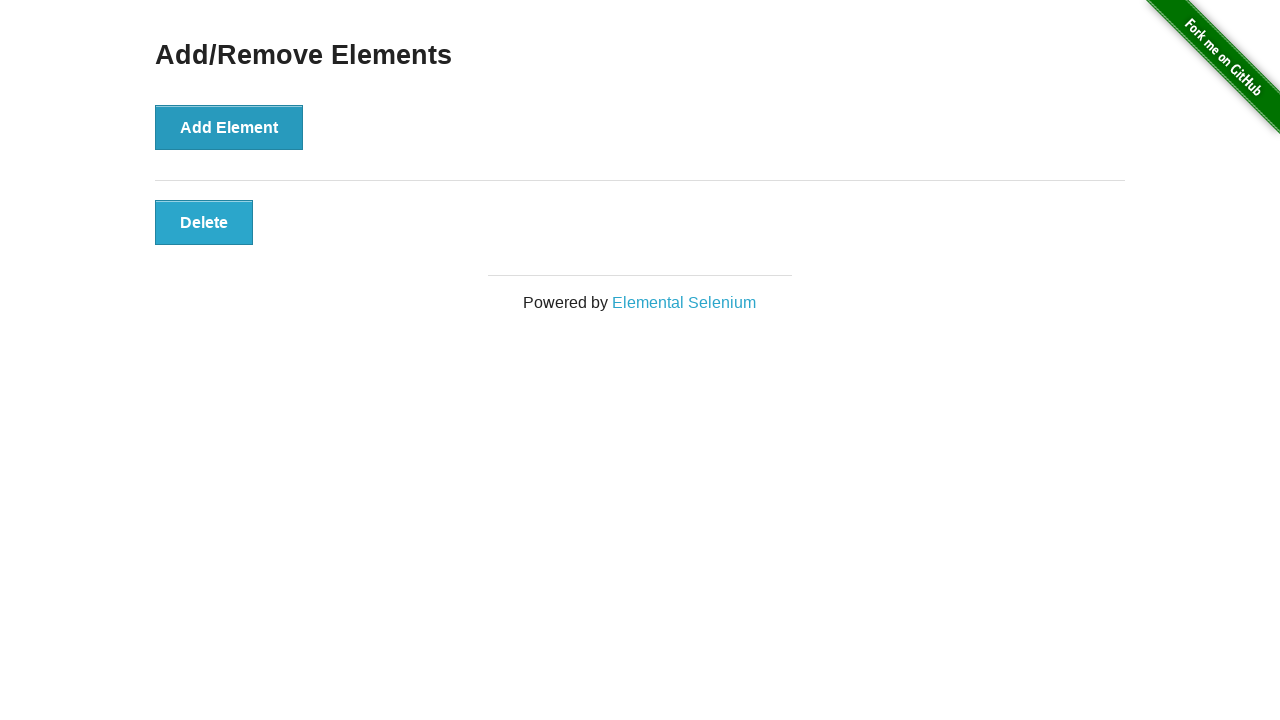

Clicked Add Element button (second time) at (229, 127) on xpath=//button[text()='Add Element']
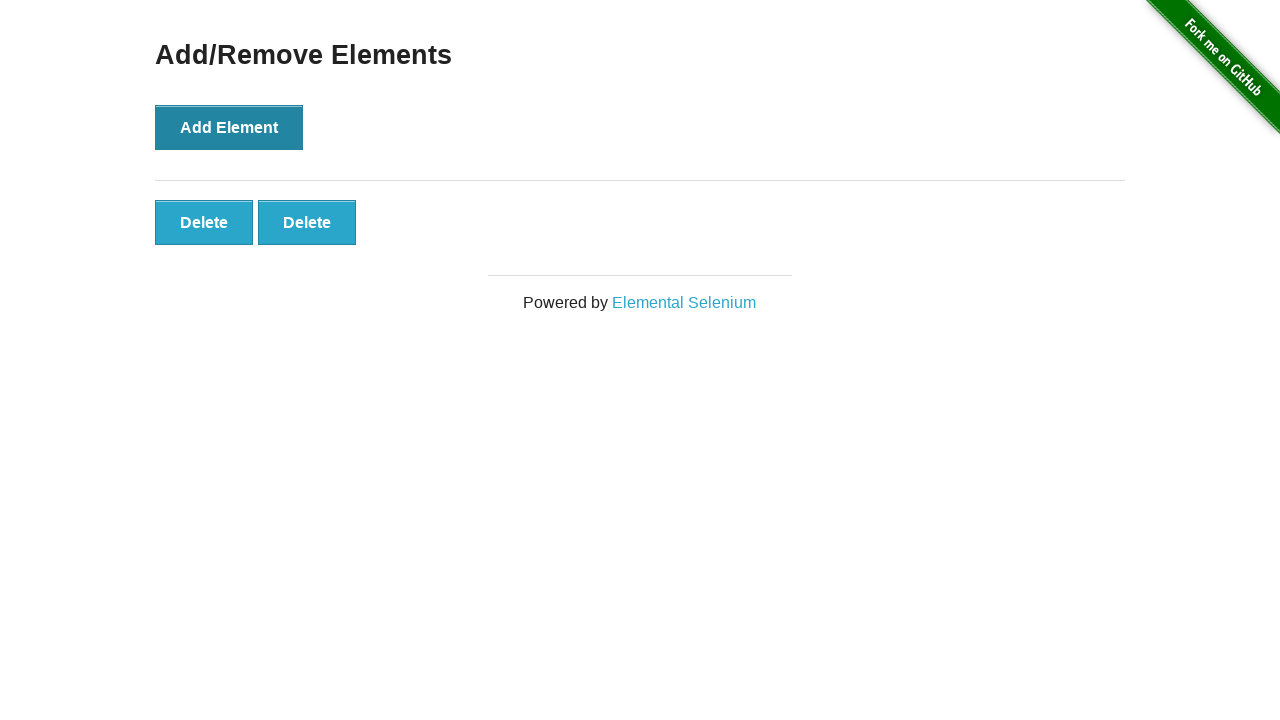

Clicked Delete button to remove one element at (204, 222) on xpath=//button[text()='Delete']
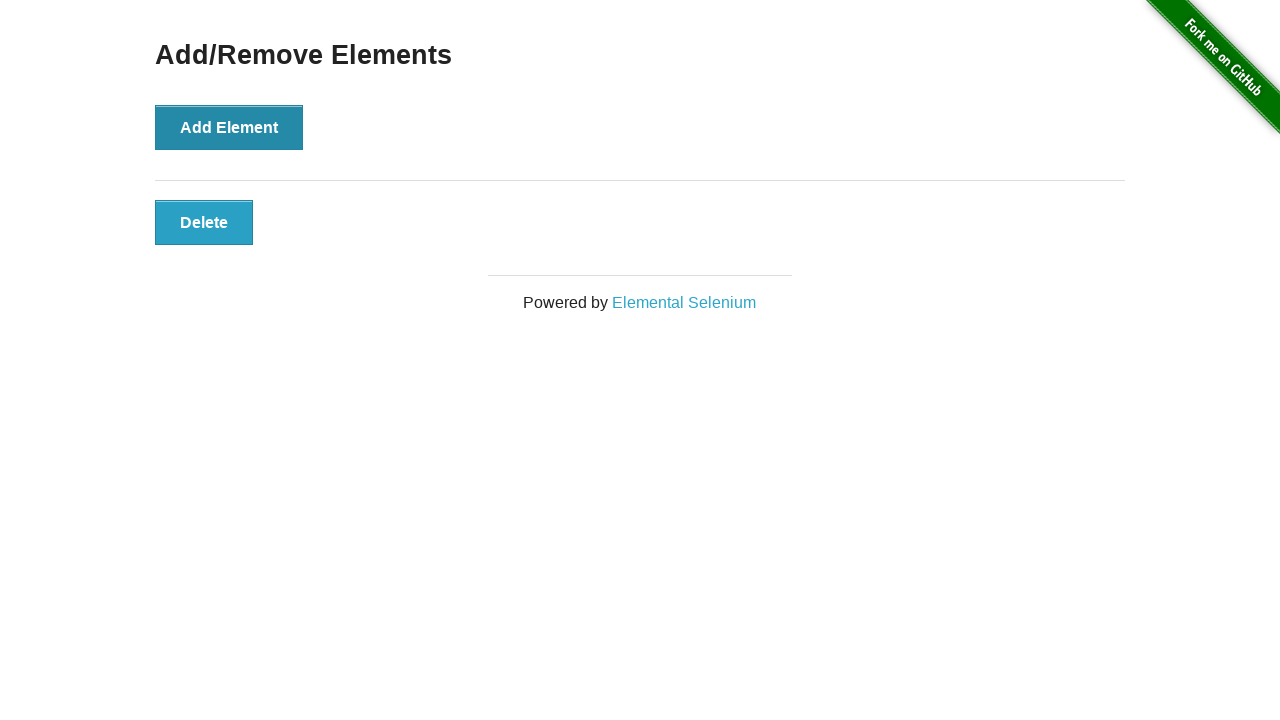

Verified one delete button remains in elements container
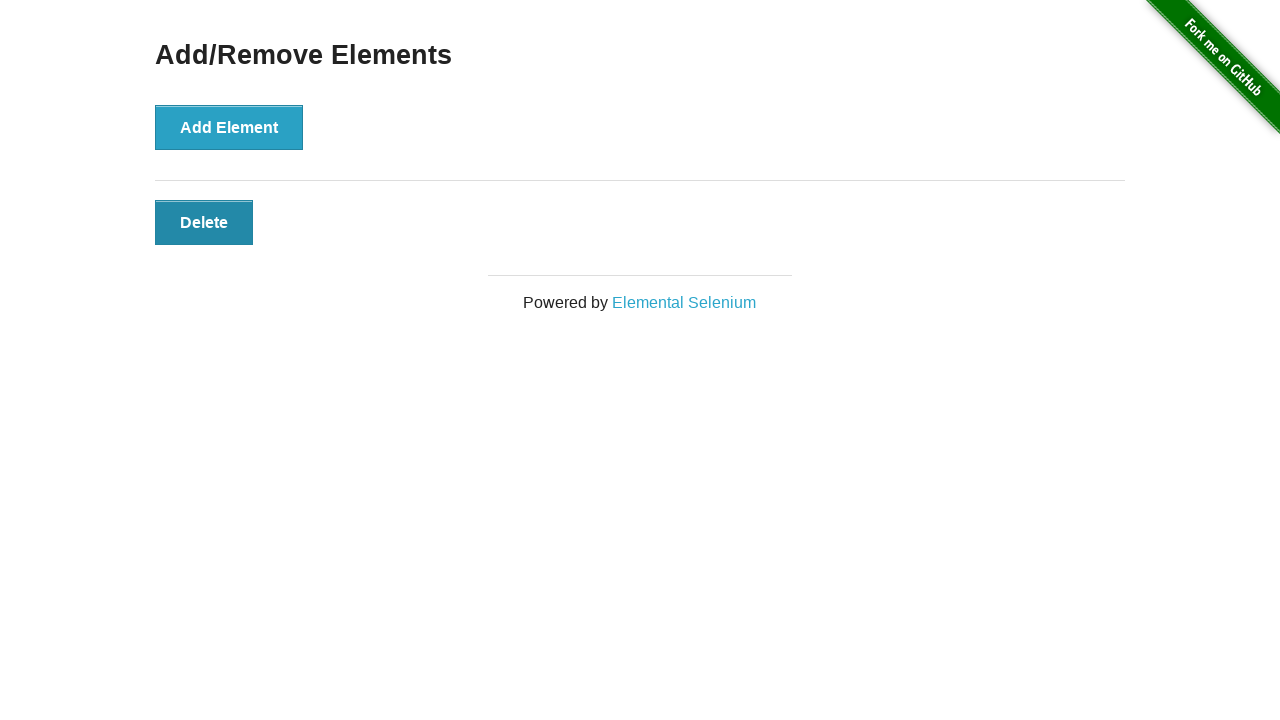

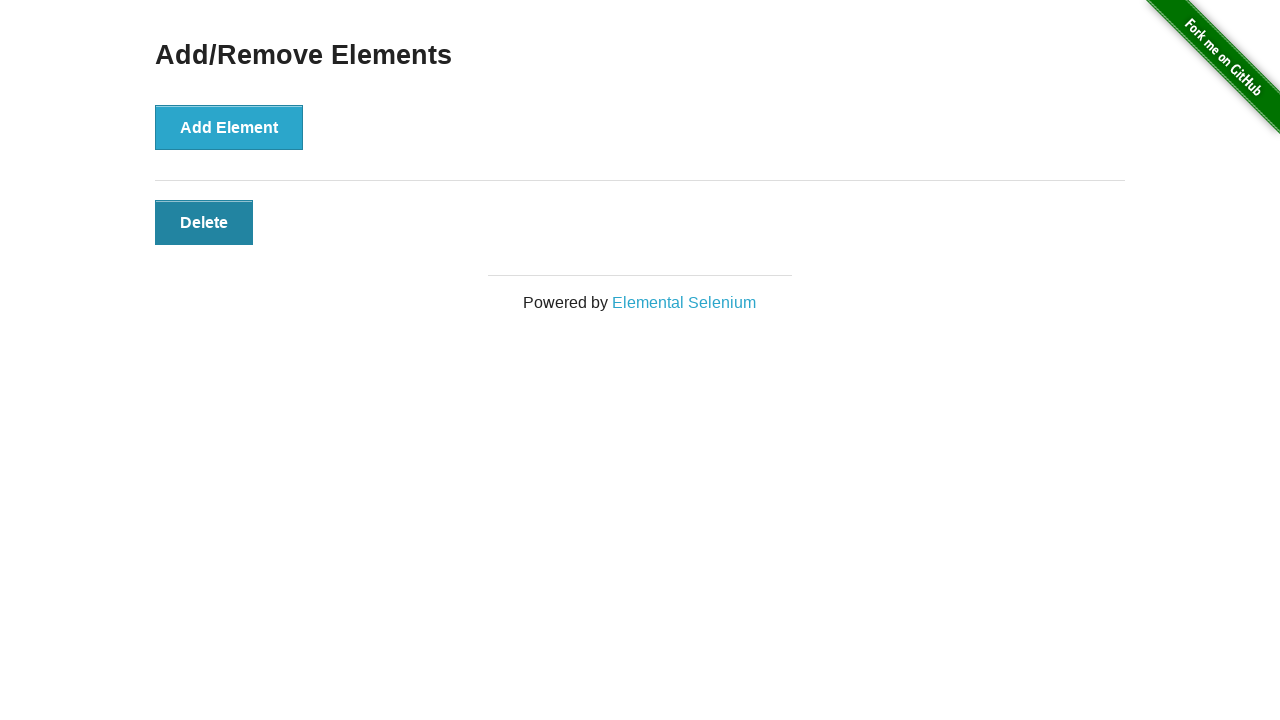